Tests that entered text is trimmed when editing a todo item.

Starting URL: https://demo.playwright.dev/todomvc

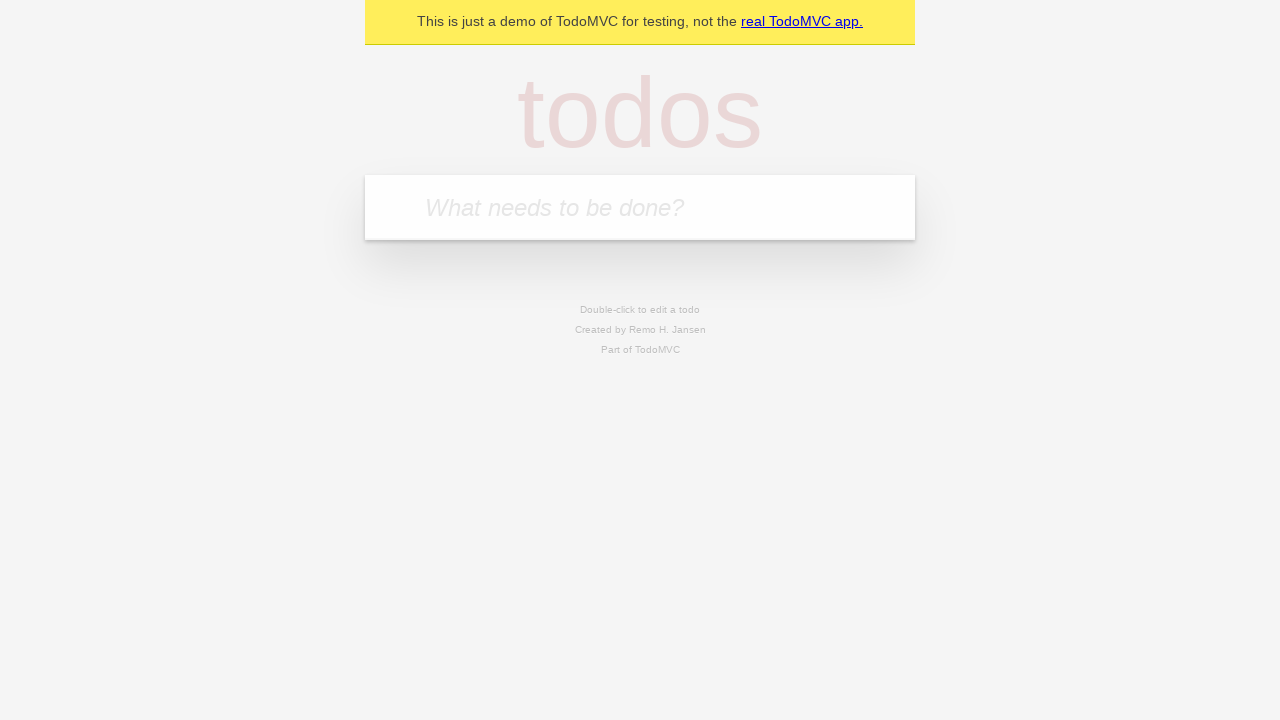

Filled todo input with 'buy some cheese' on internal:attr=[placeholder="What needs to be done?"i]
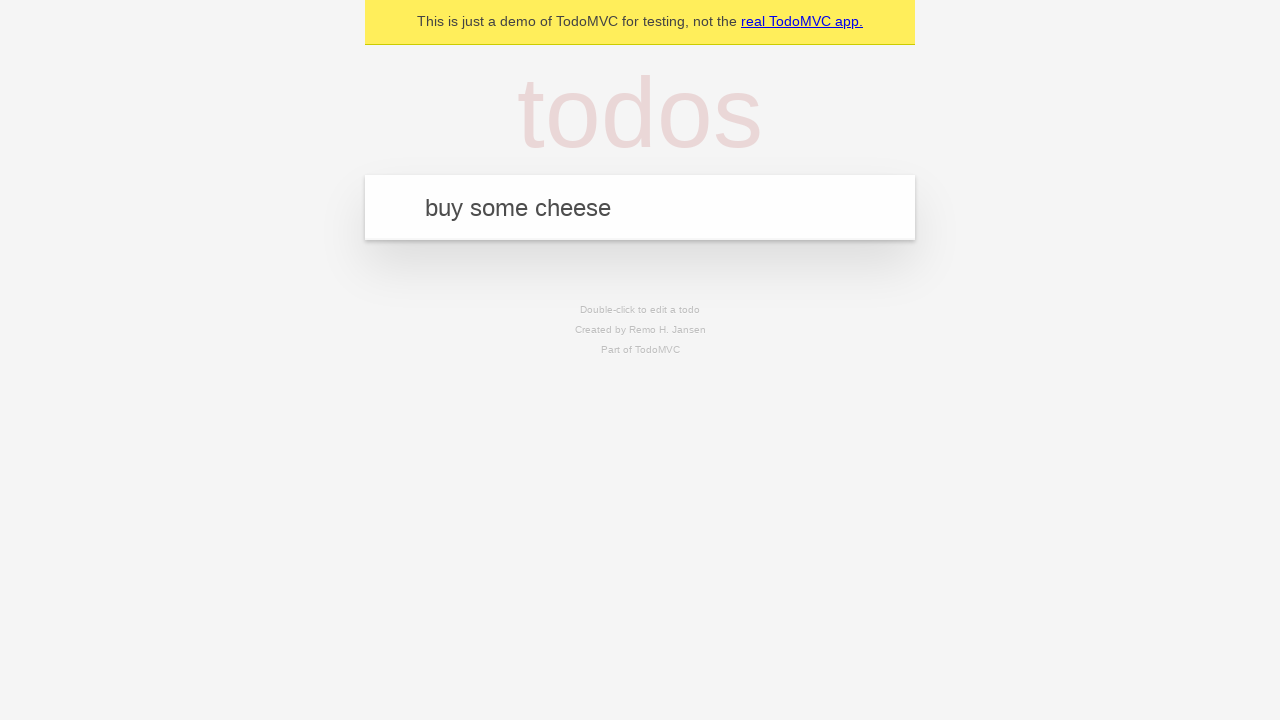

Pressed Enter to add first todo item on internal:attr=[placeholder="What needs to be done?"i]
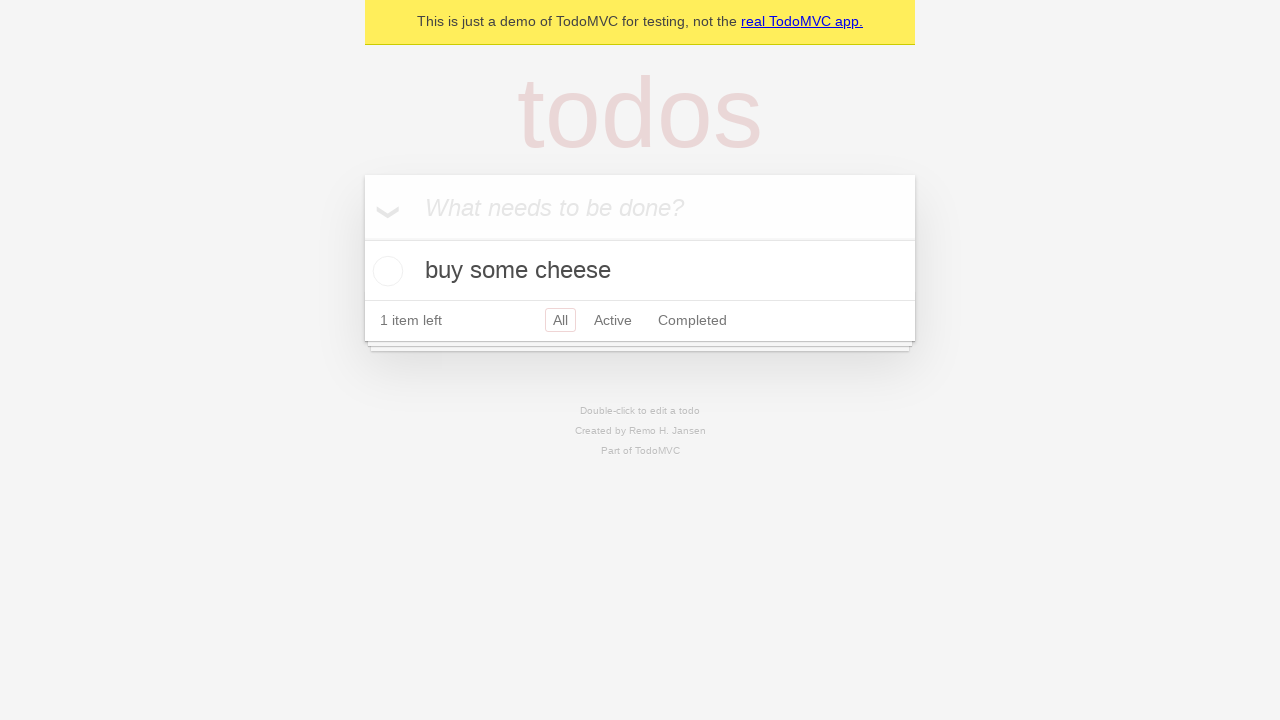

Filled todo input with 'feed the cat' on internal:attr=[placeholder="What needs to be done?"i]
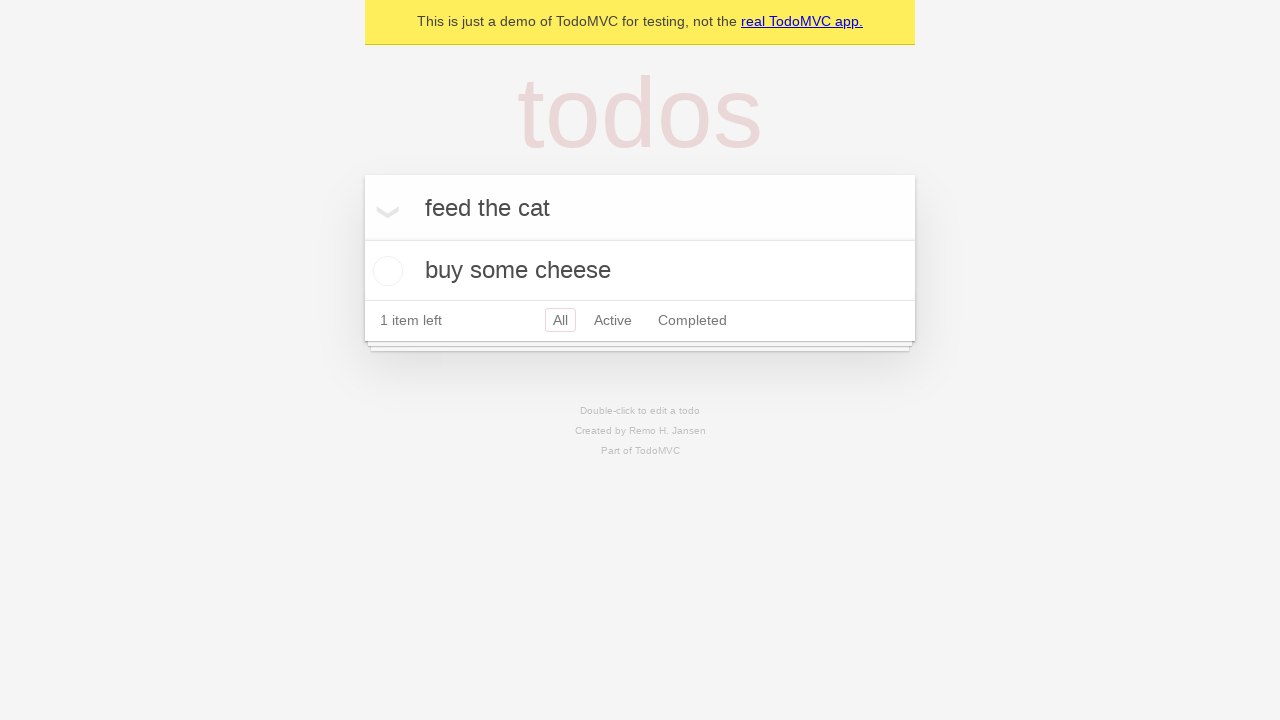

Pressed Enter to add second todo item on internal:attr=[placeholder="What needs to be done?"i]
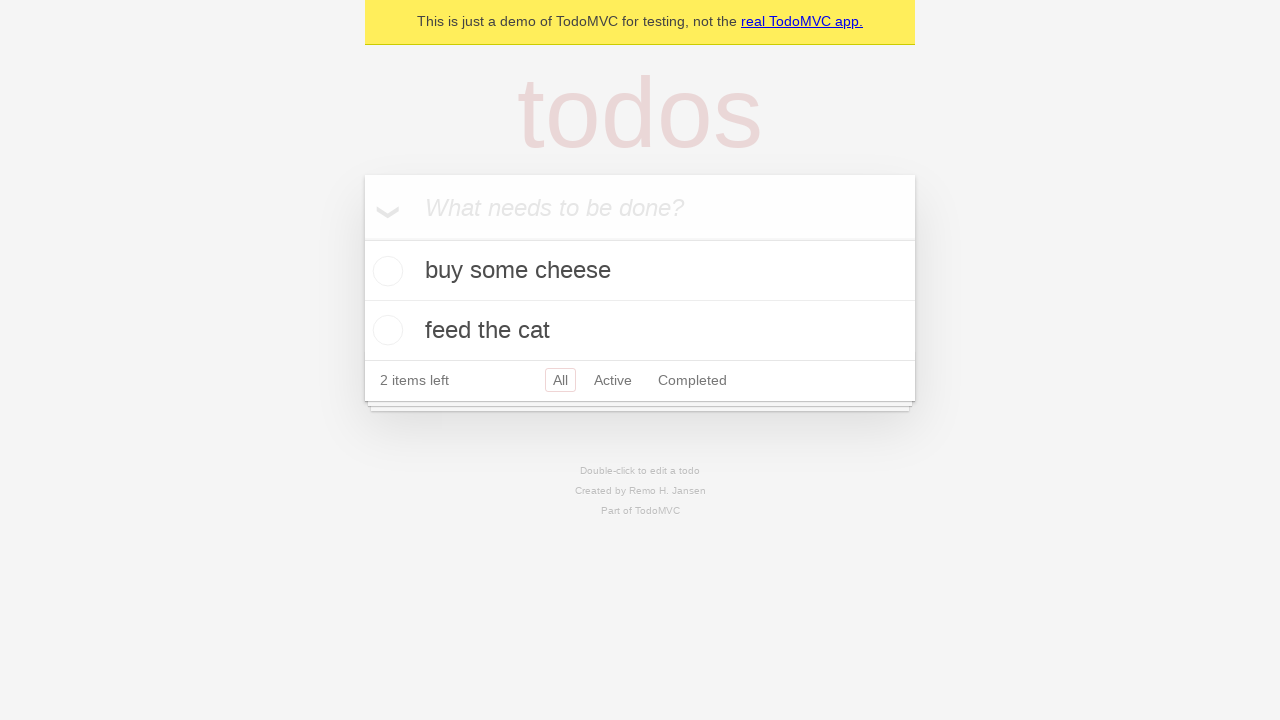

Filled todo input with 'book a doctors appointment' on internal:attr=[placeholder="What needs to be done?"i]
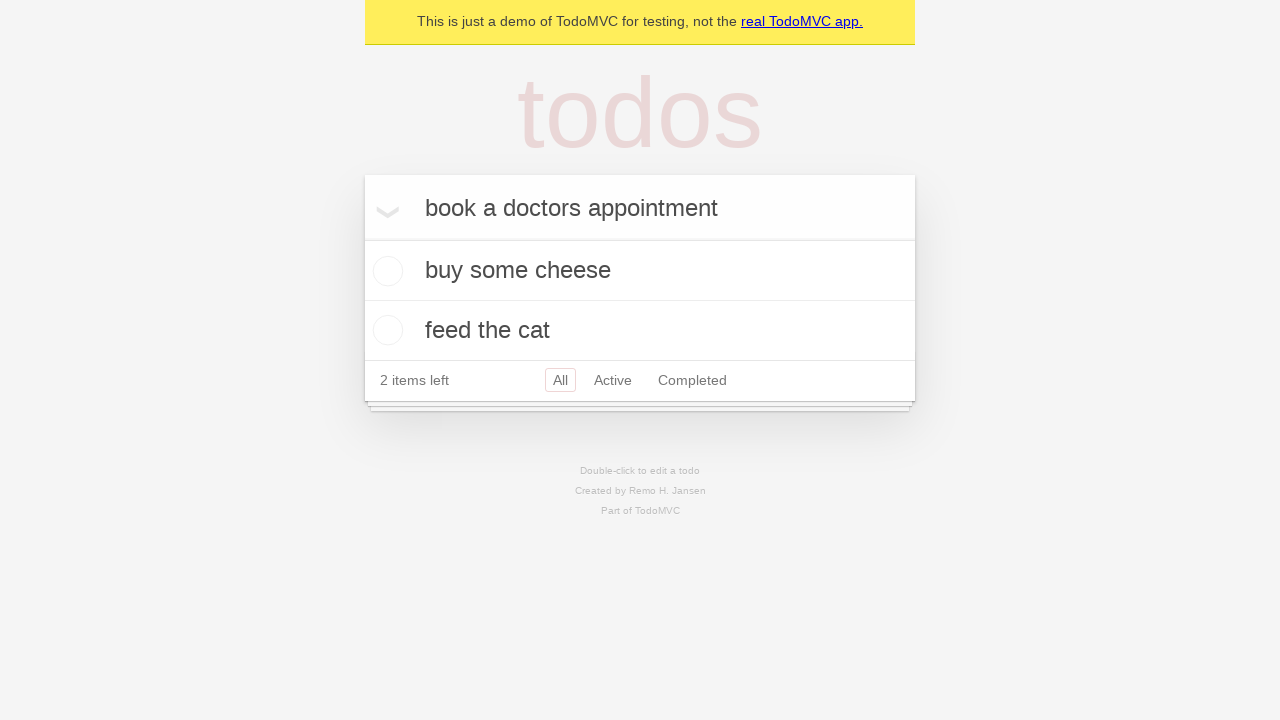

Pressed Enter to add third todo item on internal:attr=[placeholder="What needs to be done?"i]
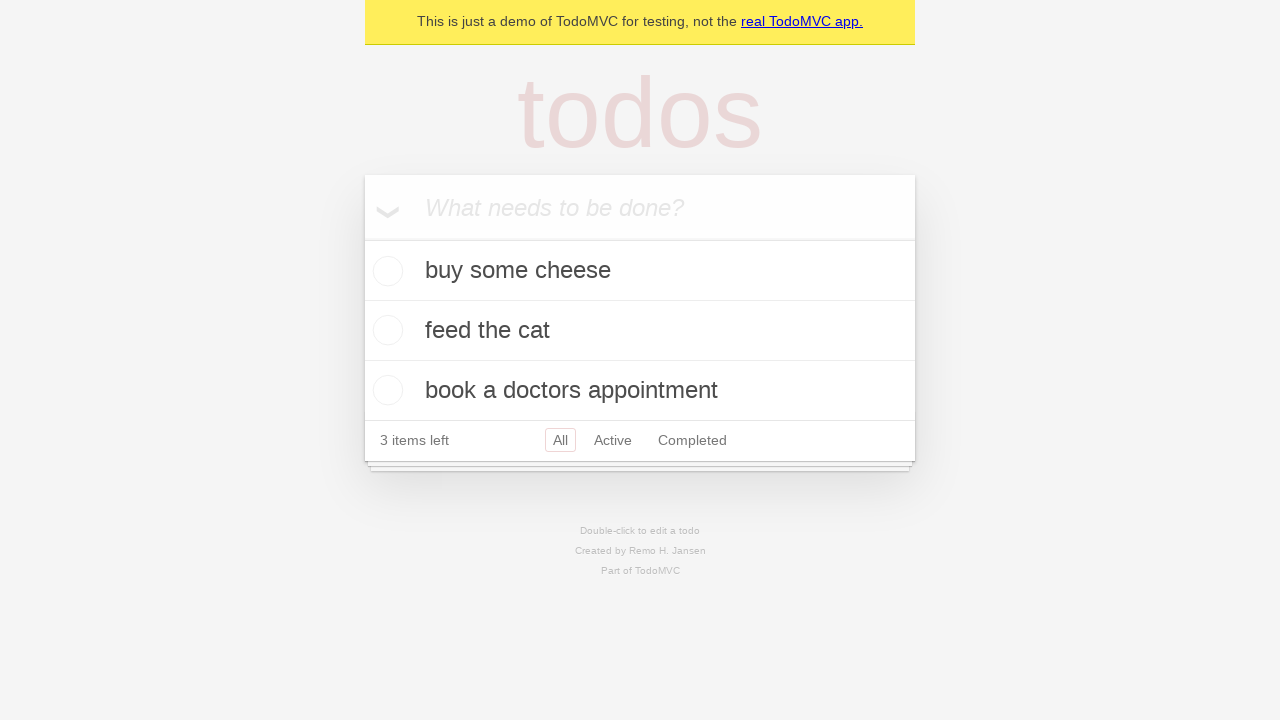

Double-clicked second todo item to enter edit mode at (640, 331) on internal:testid=[data-testid="todo-item"s] >> nth=1
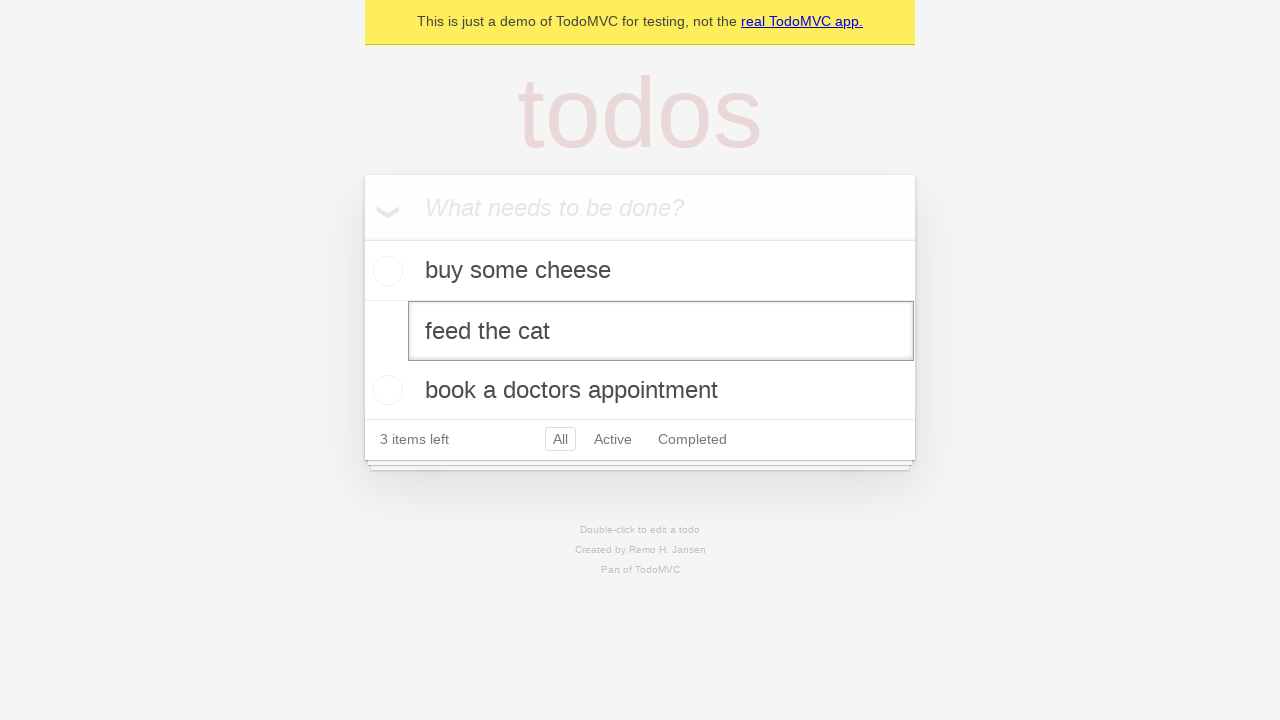

Filled edit textbox with '    buy some sausages    ' (with leading and trailing spaces) on internal:testid=[data-testid="todo-item"s] >> nth=1 >> internal:role=textbox[nam
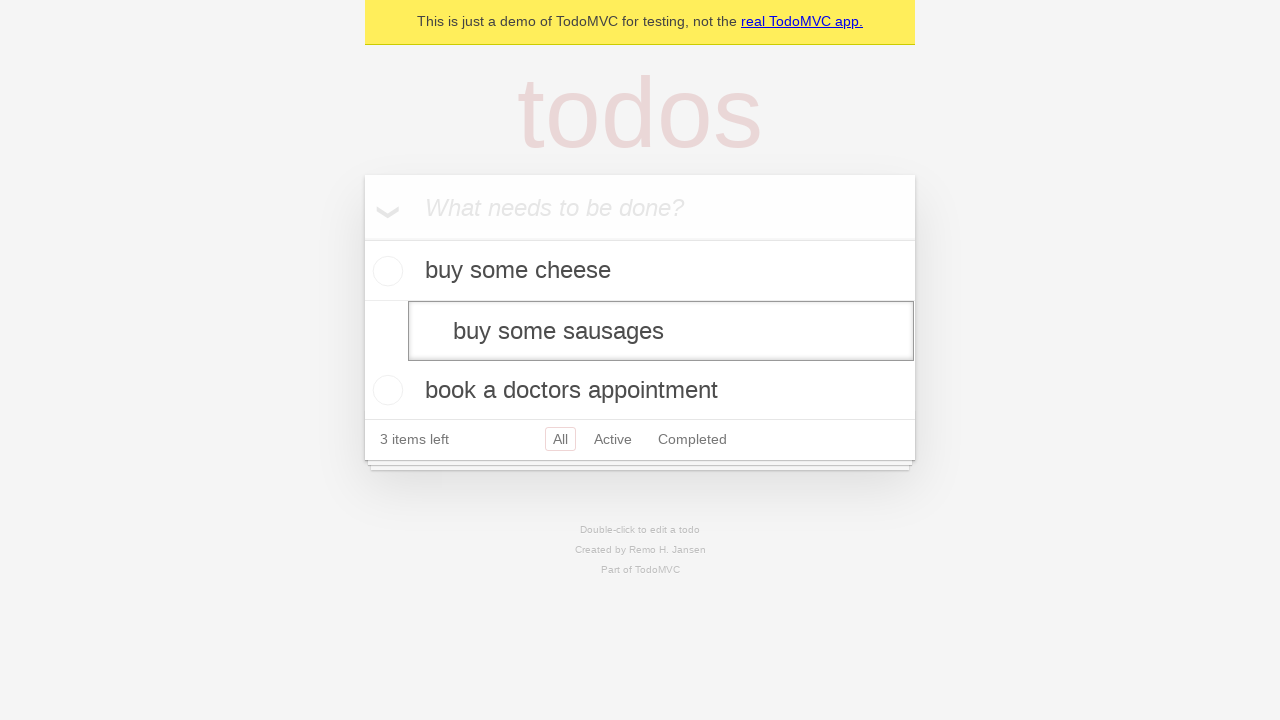

Pressed Enter to confirm edit and verify text is trimmed on internal:testid=[data-testid="todo-item"s] >> nth=1 >> internal:role=textbox[nam
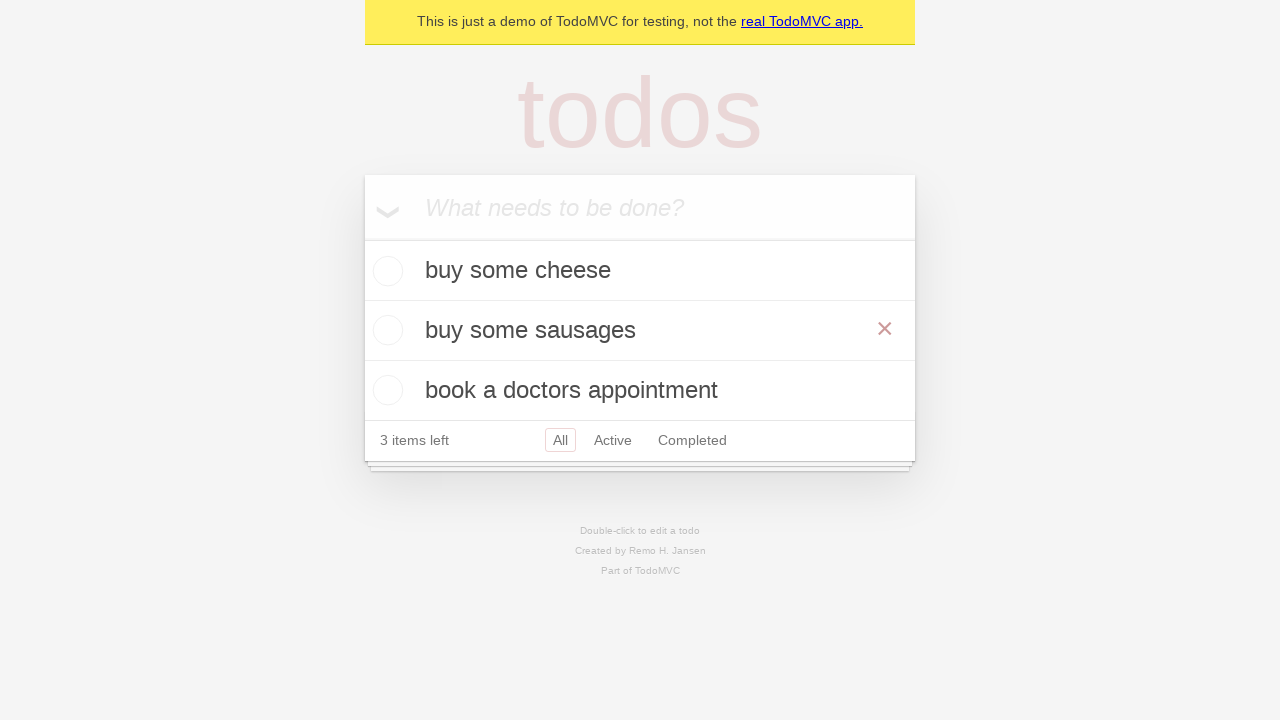

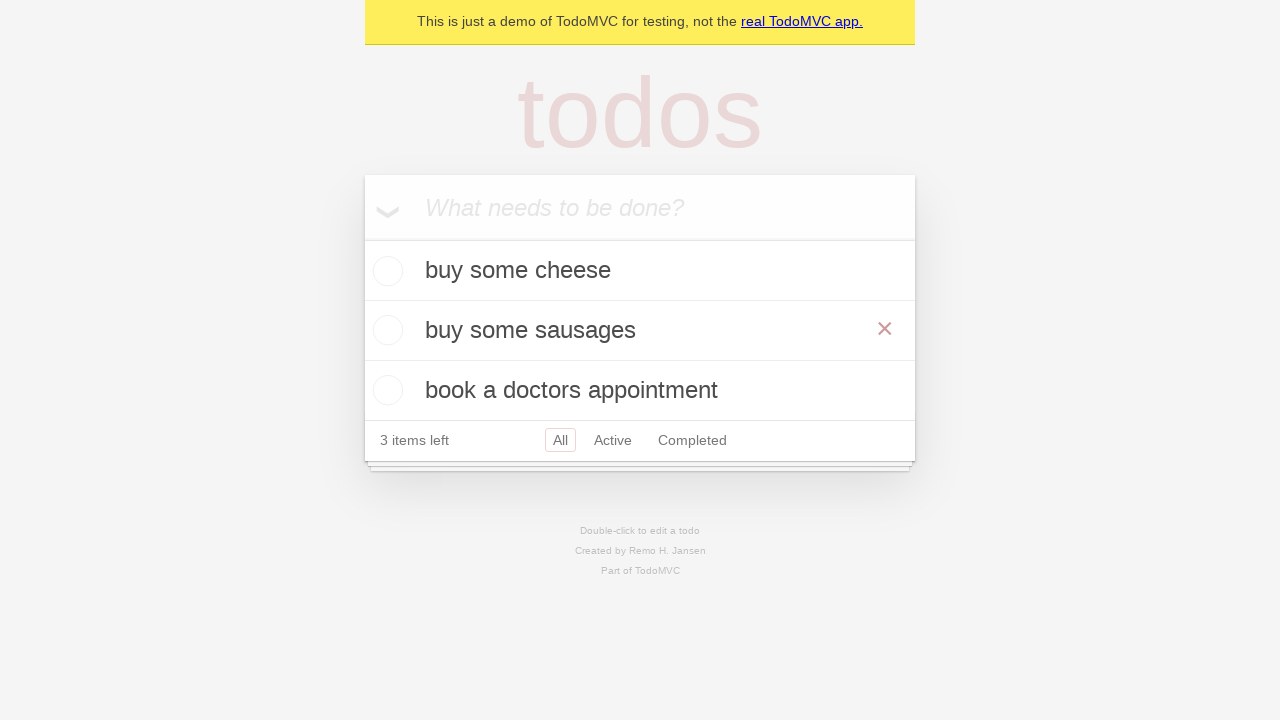